Tests the search filter functionality on a products table by searching for "Rice" and verifying that filtered results match the search term

Starting URL: https://rahulshettyacademy.com/seleniumPractise/#/offers

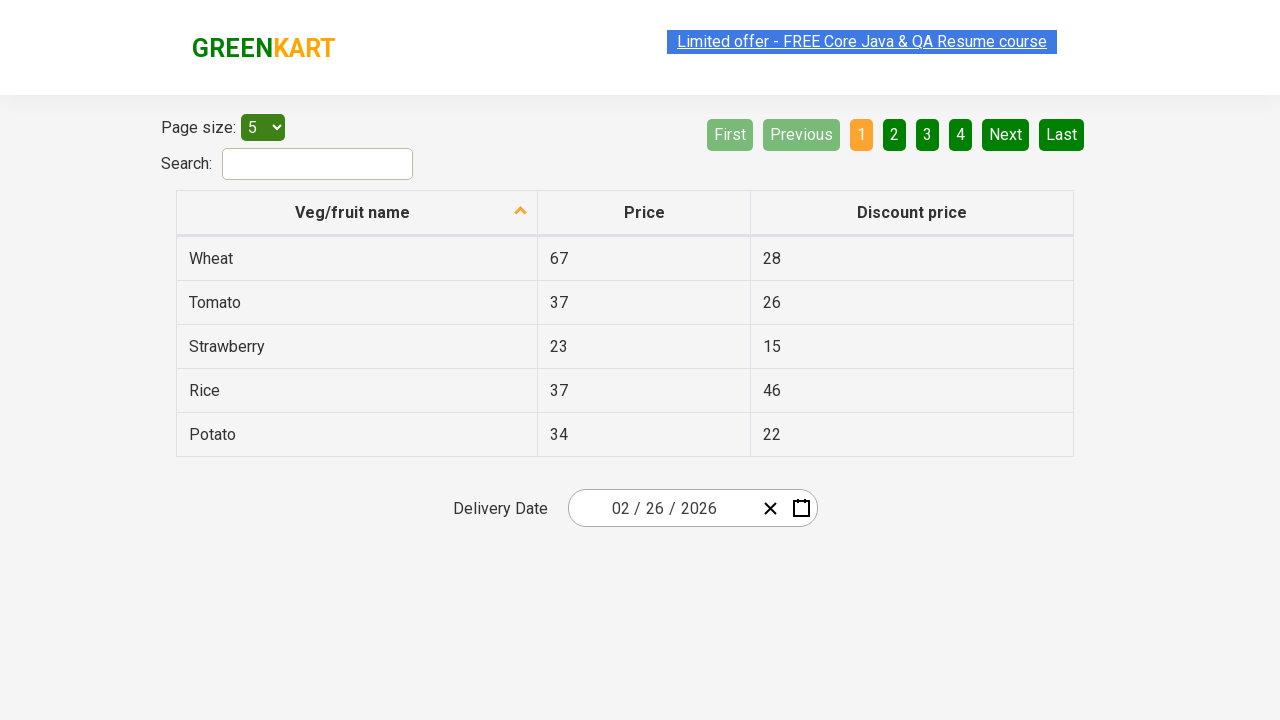

Filled search field with 'Rice' on #search-field
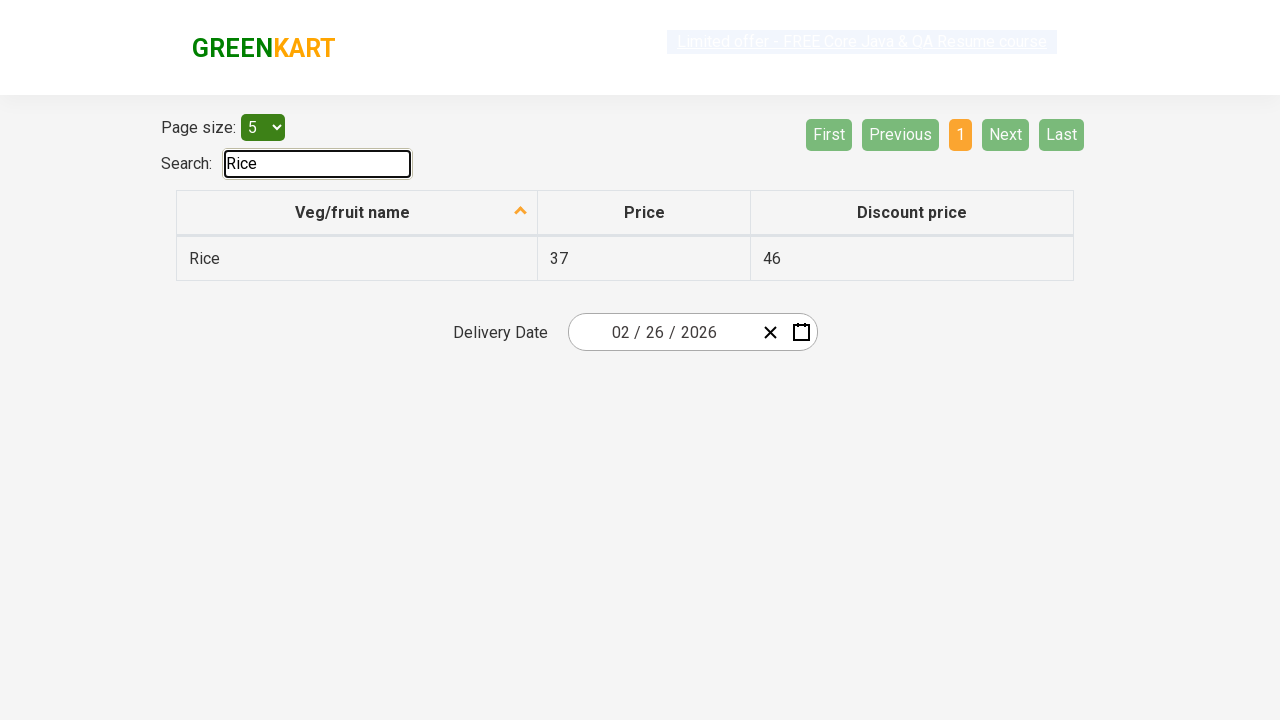

Waited 1000ms for filter to apply
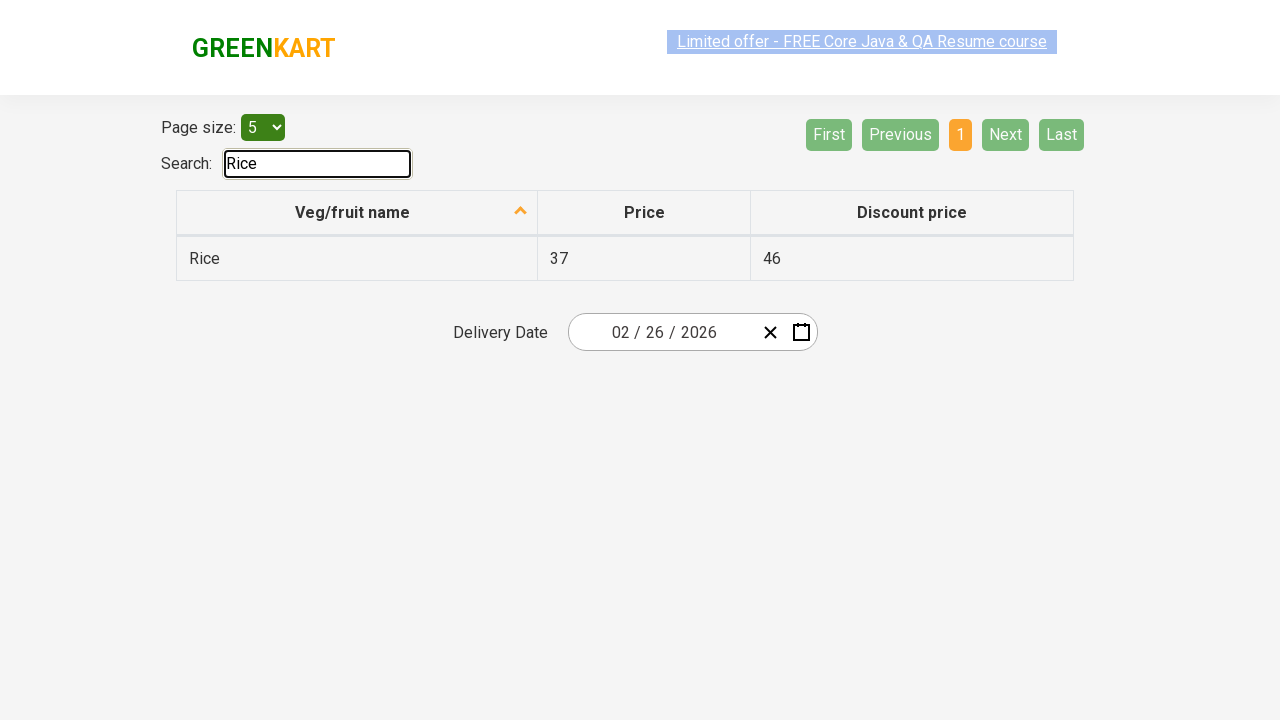

Retrieved all first column cells from the filtered table
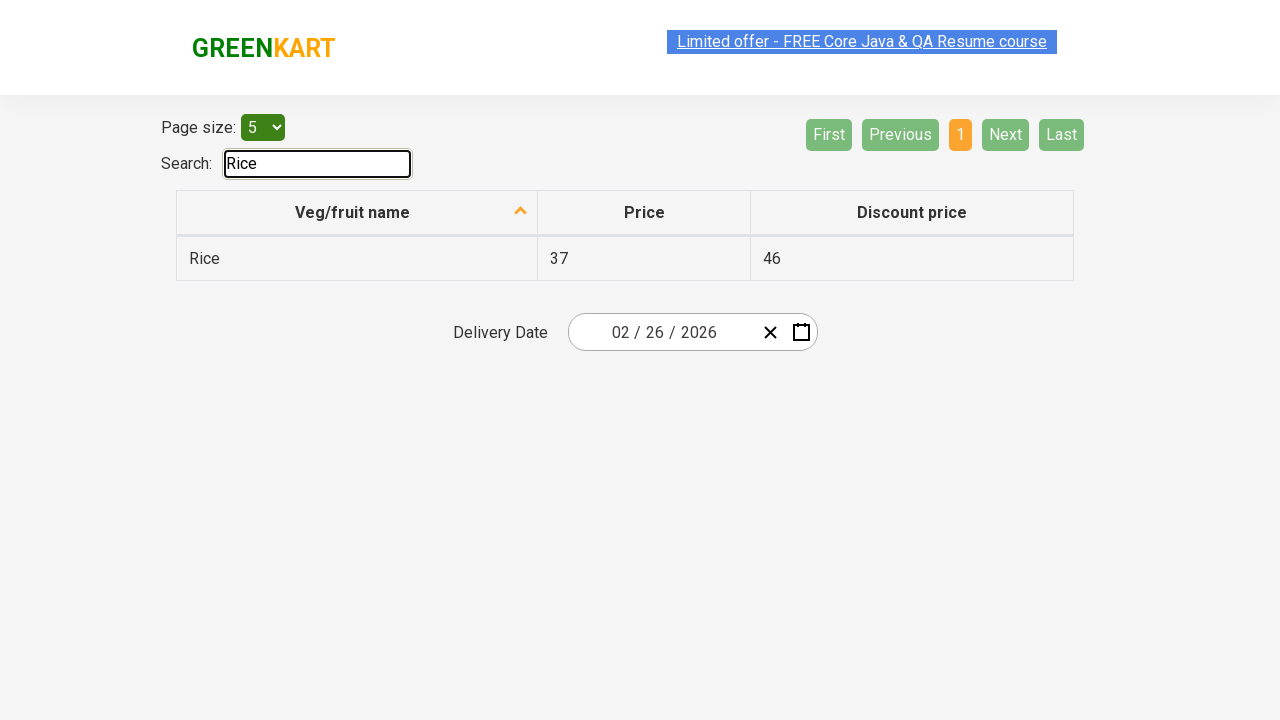

Verified filtered item contains 'Rice': Rice
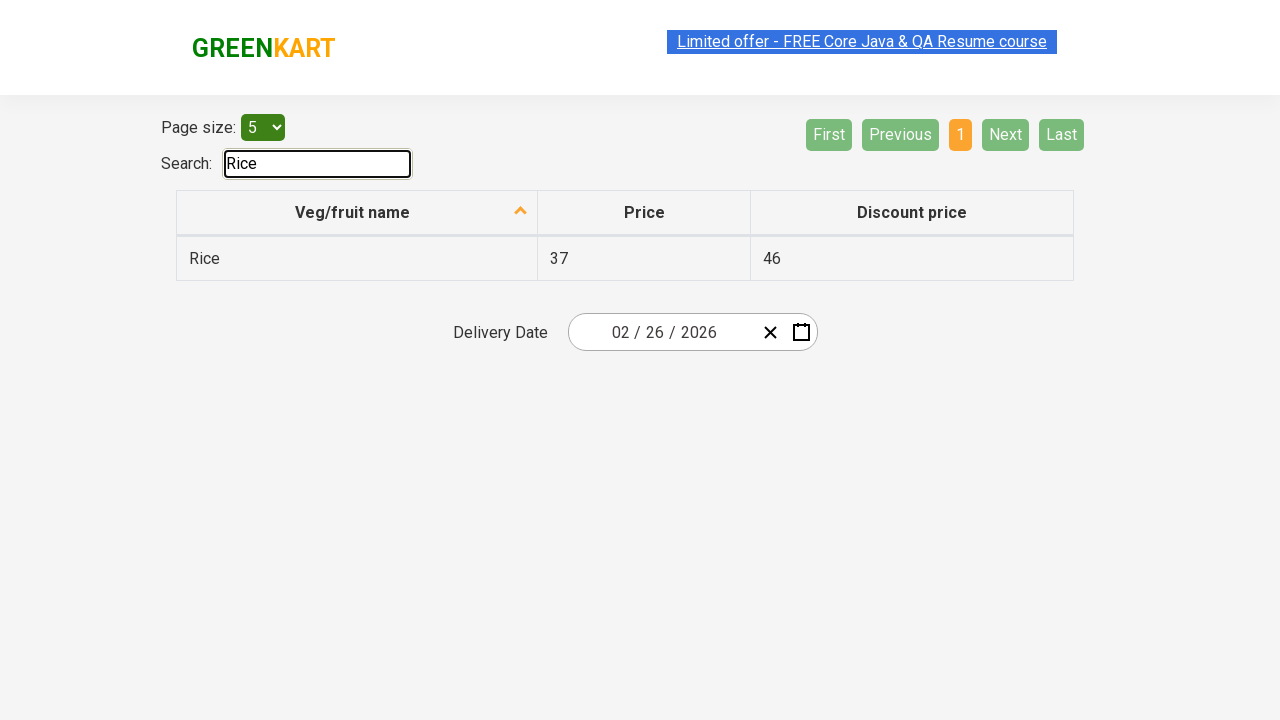

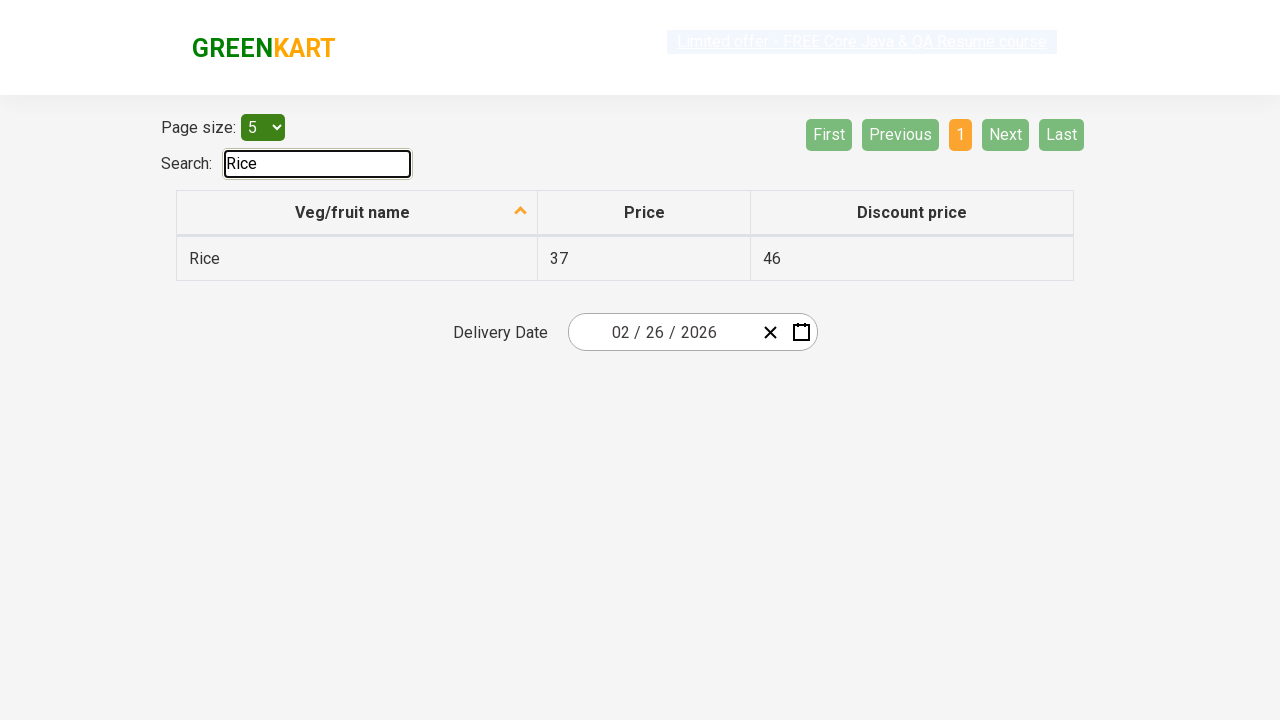